Tests drag and drop functionality on jQuery UI demo page by dragging an element and dropping it onto a target area

Starting URL: https://jqueryui.com/droppable/

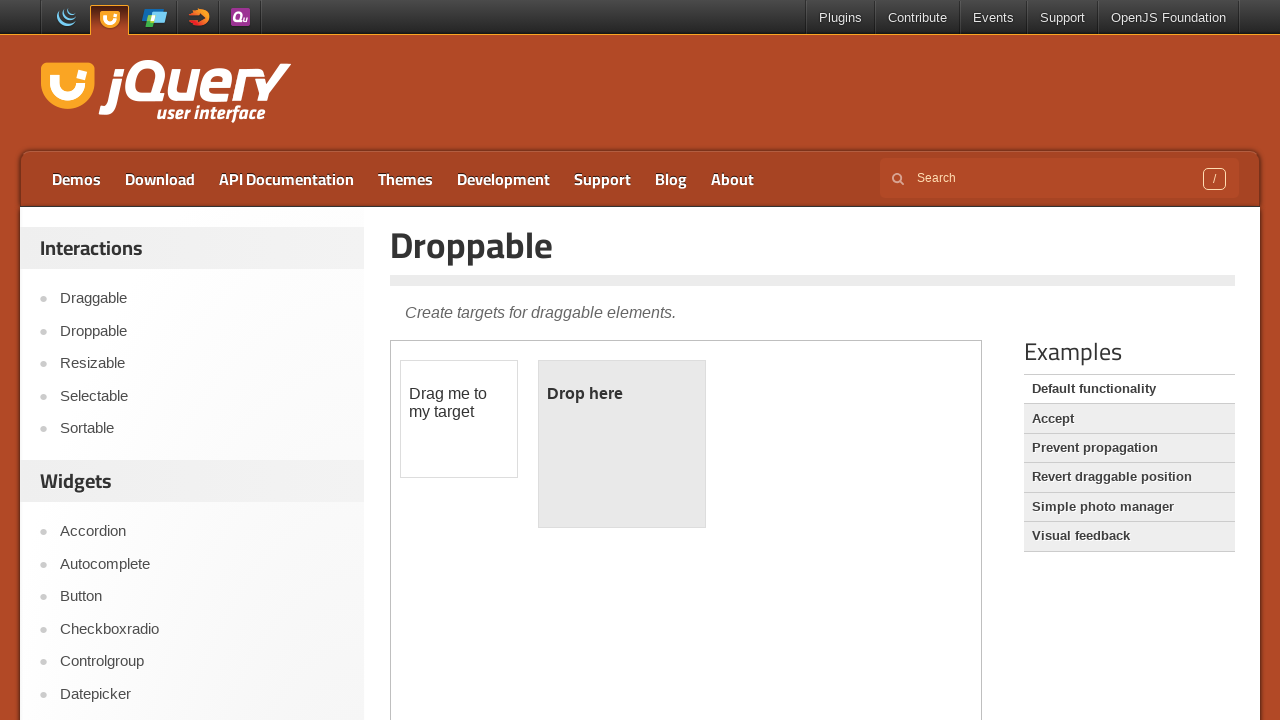

Located iframe containing drag and drop demo
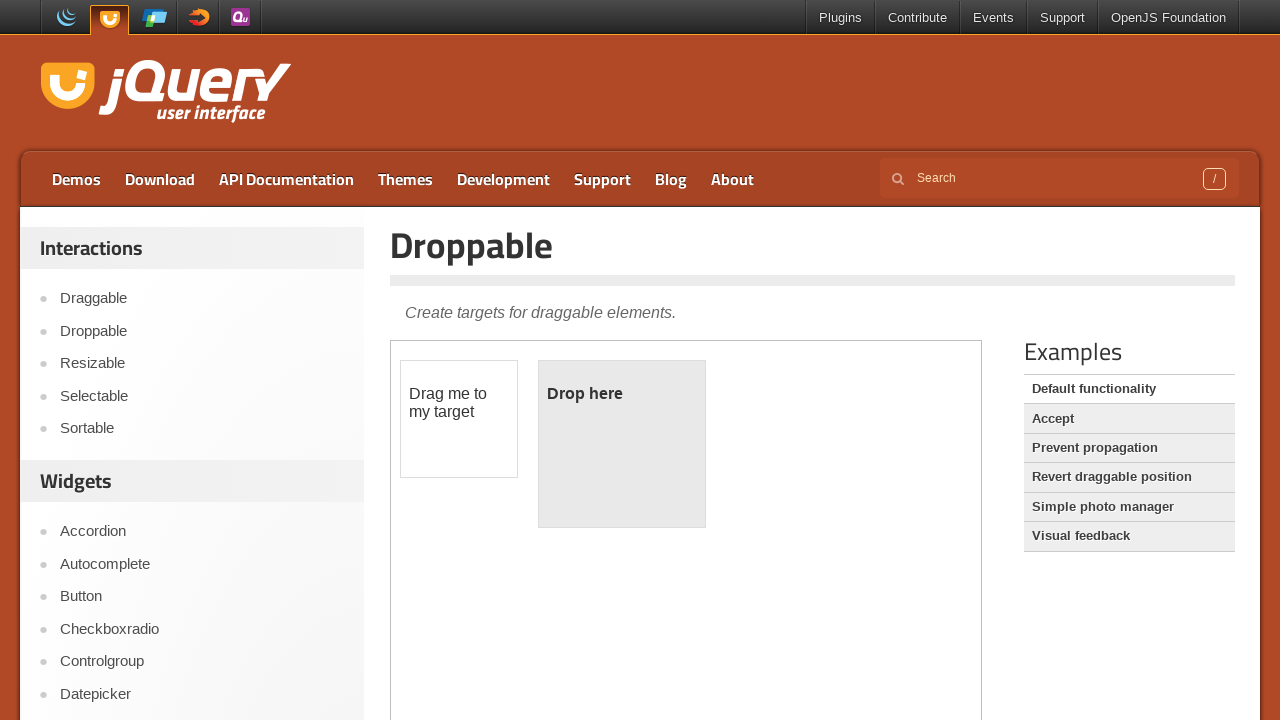

Located draggable element
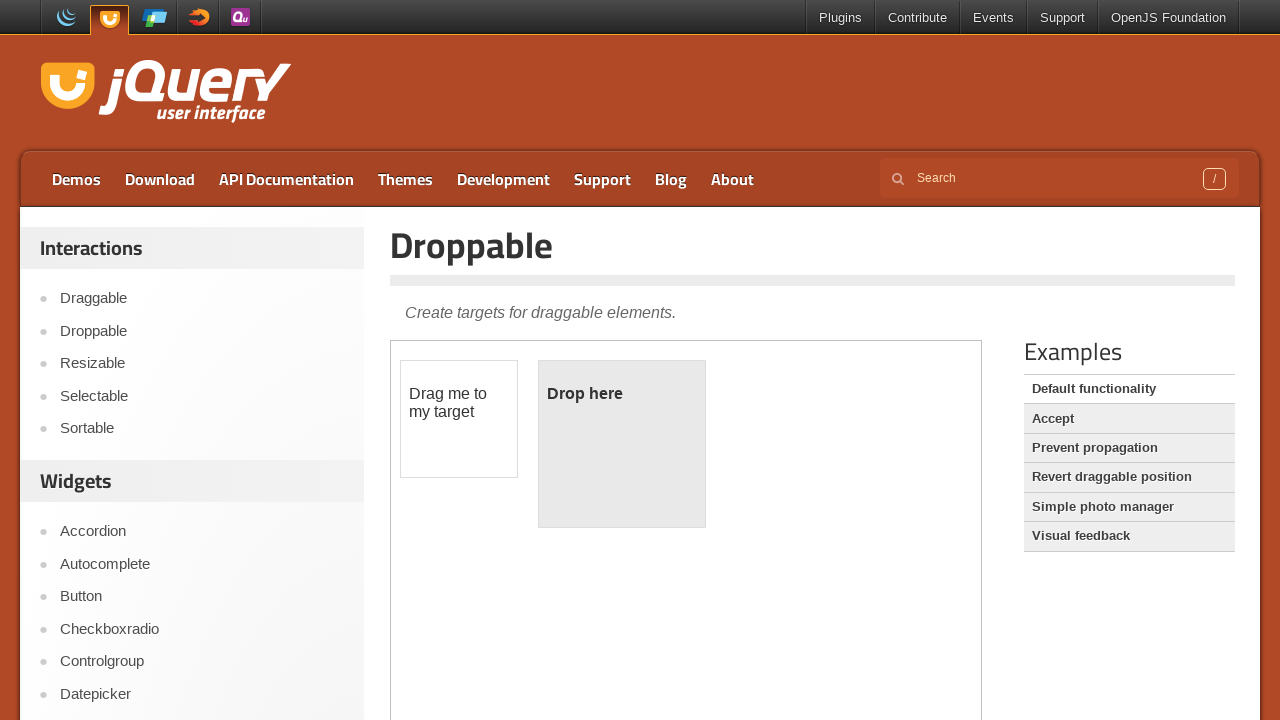

Located droppable target element
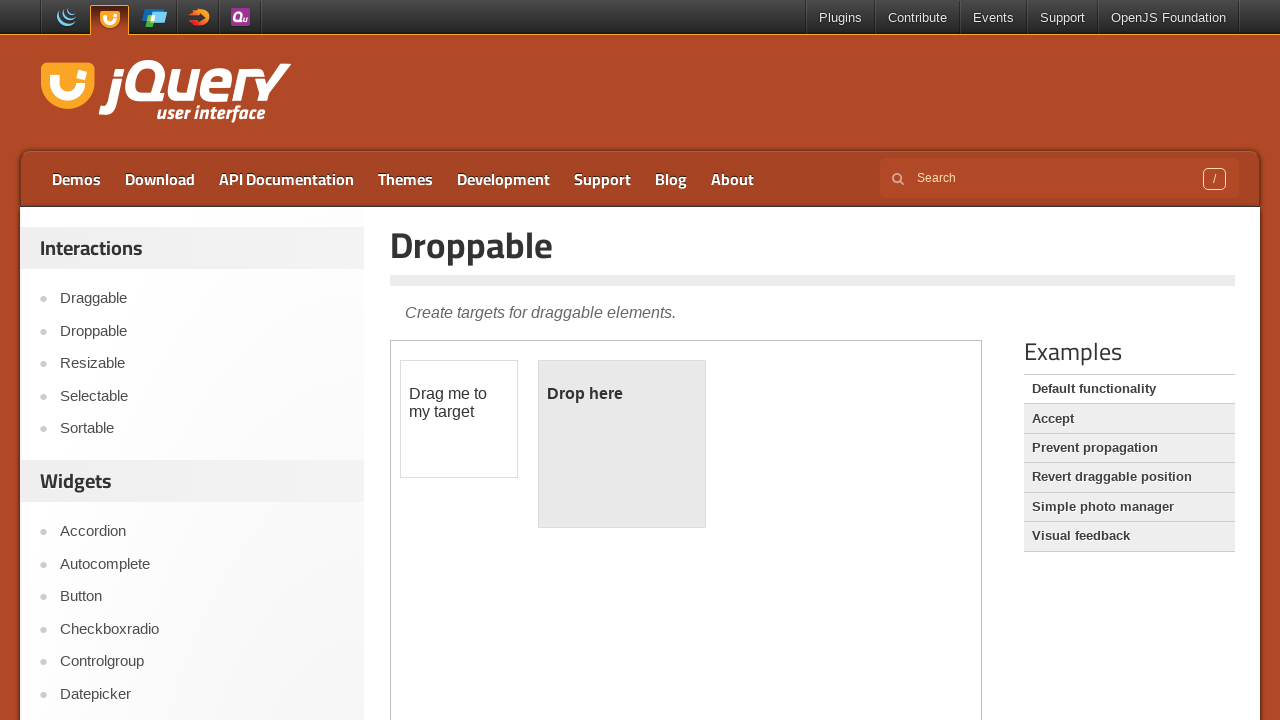

Dragged element to droppable target at (622, 444)
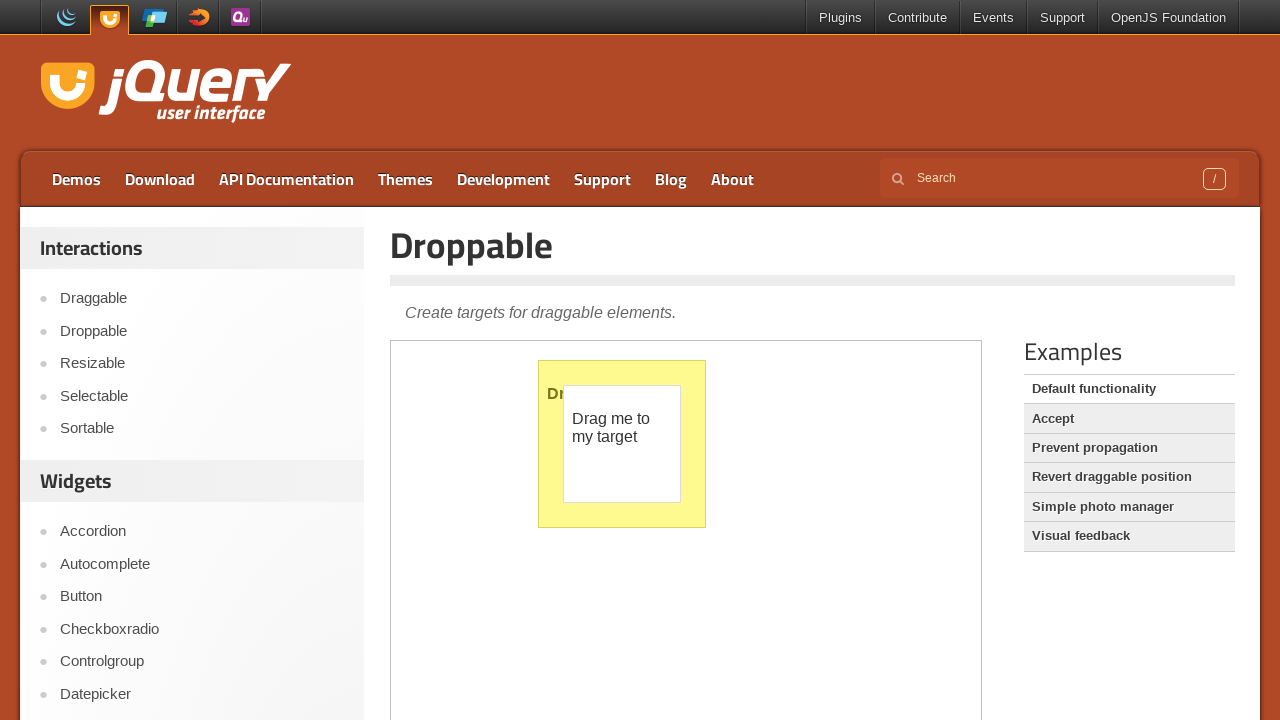

Waited 2 seconds for visual feedback
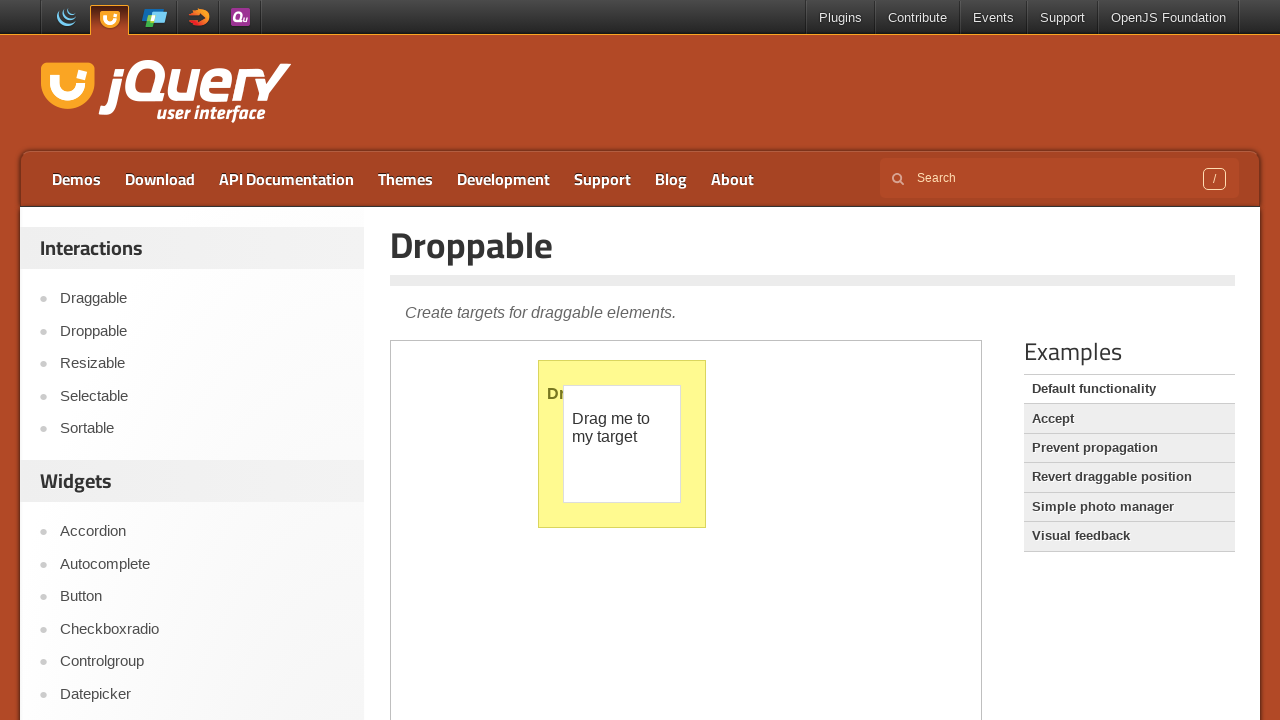

Performed drag operation with offset (20px, 40px) at (584, 426)
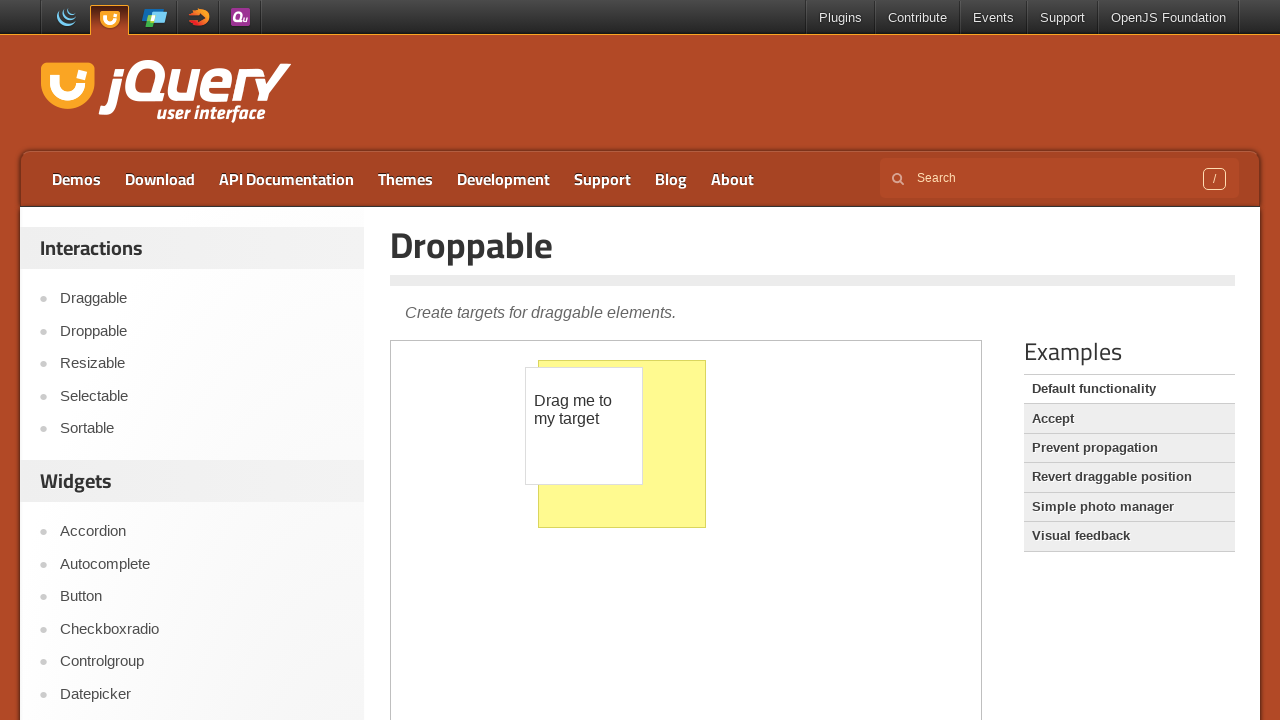

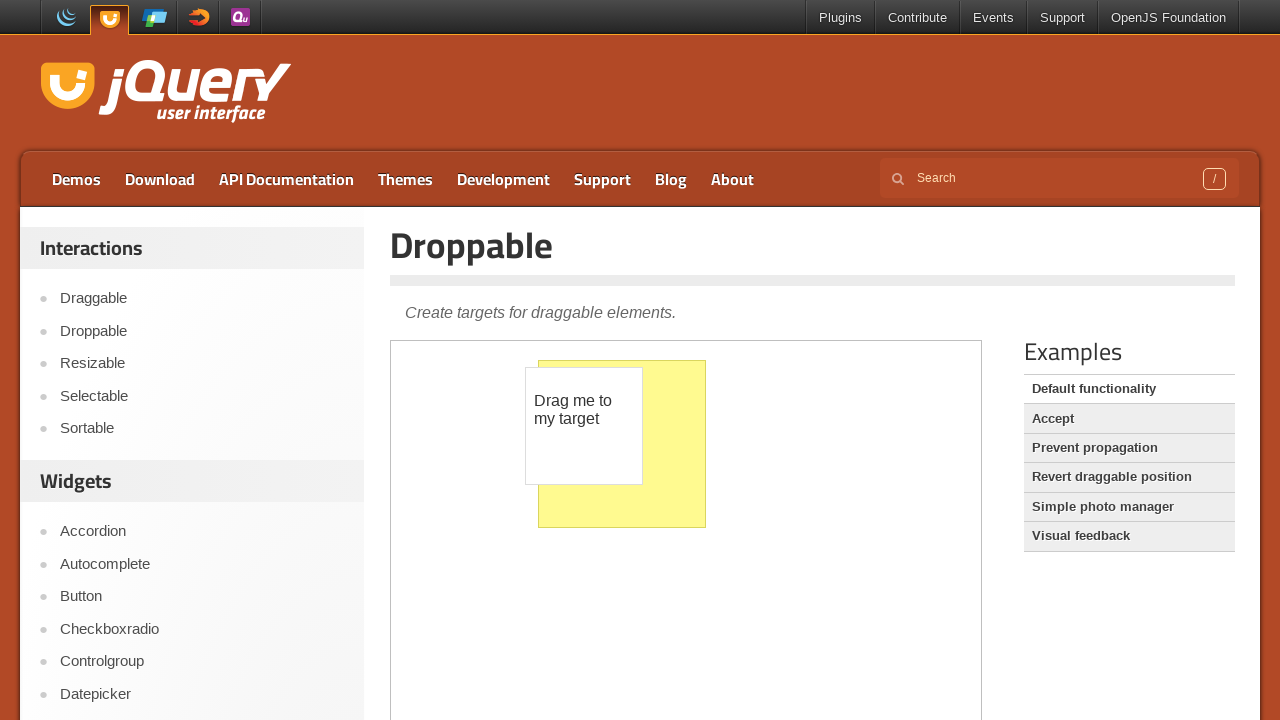